Navigates to JPL Space images page and clicks the full image button to view the featured image

Starting URL: https://data-class-jpl-space.s3.amazonaws.com/JPL_Space/index.html

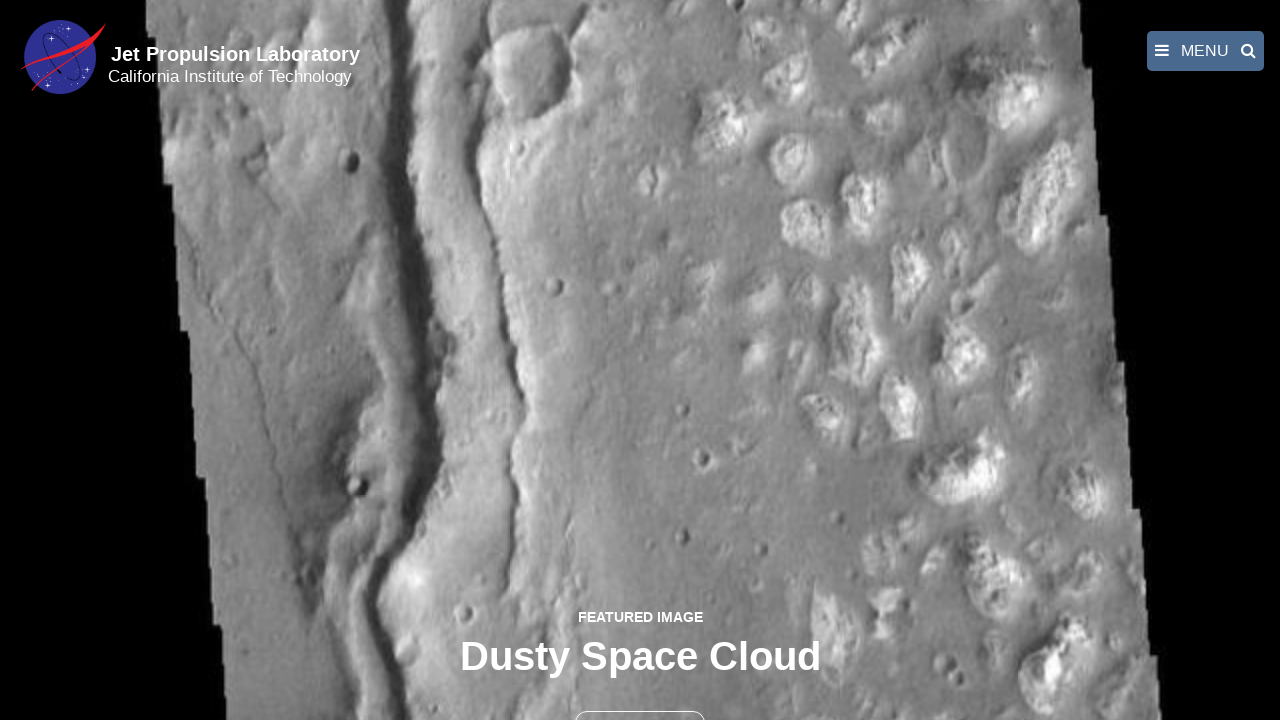

Navigated to JPL Space images page
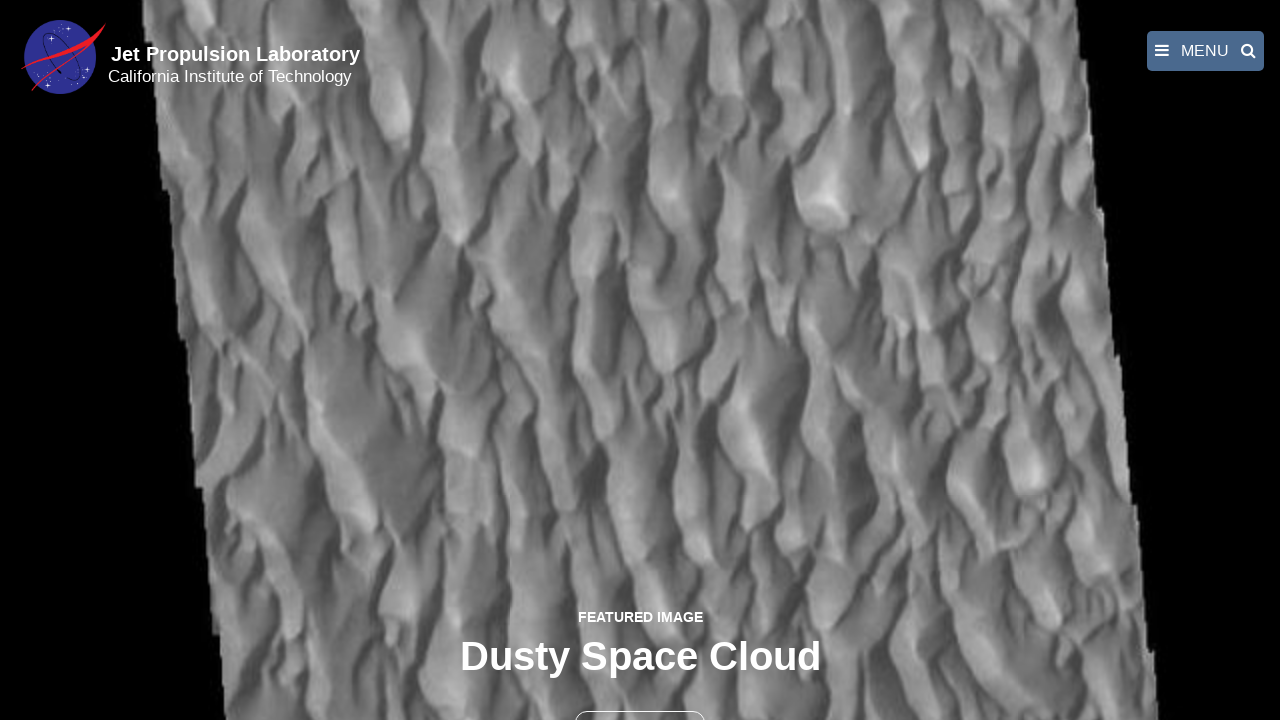

Clicked the full image button to view featured image at (640, 699) on button >> nth=1
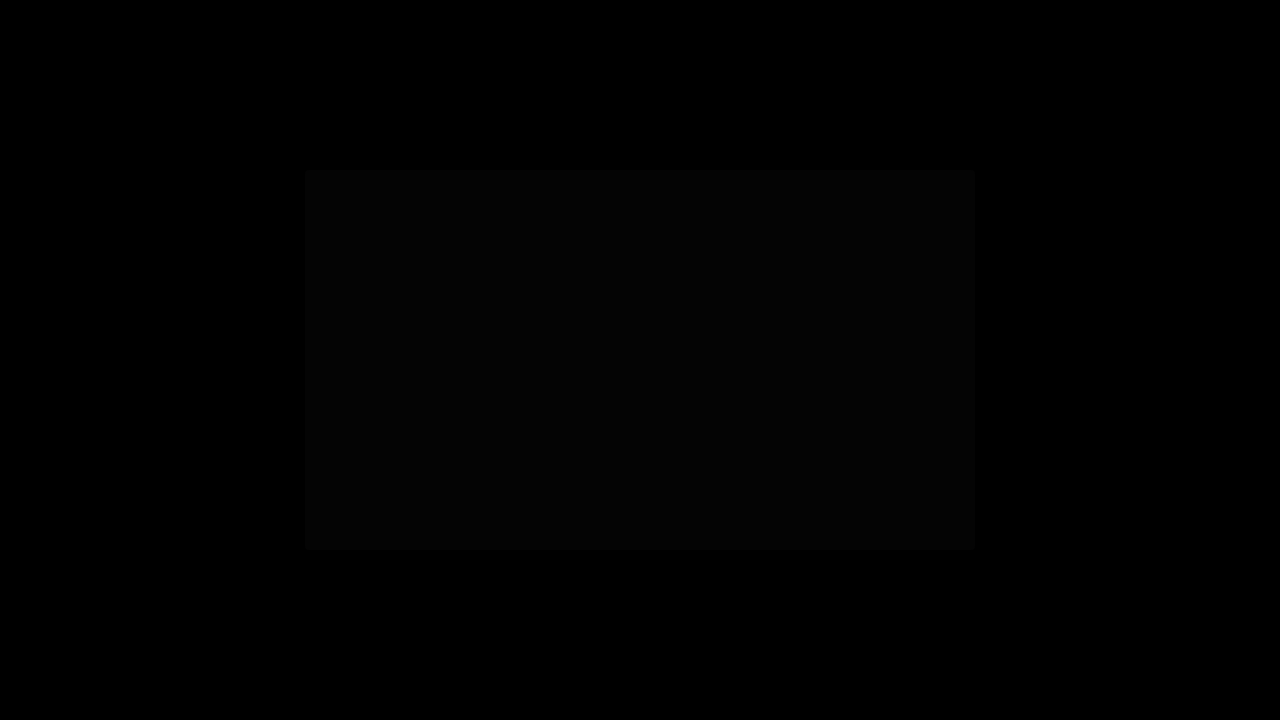

Full-resolution image loaded successfully
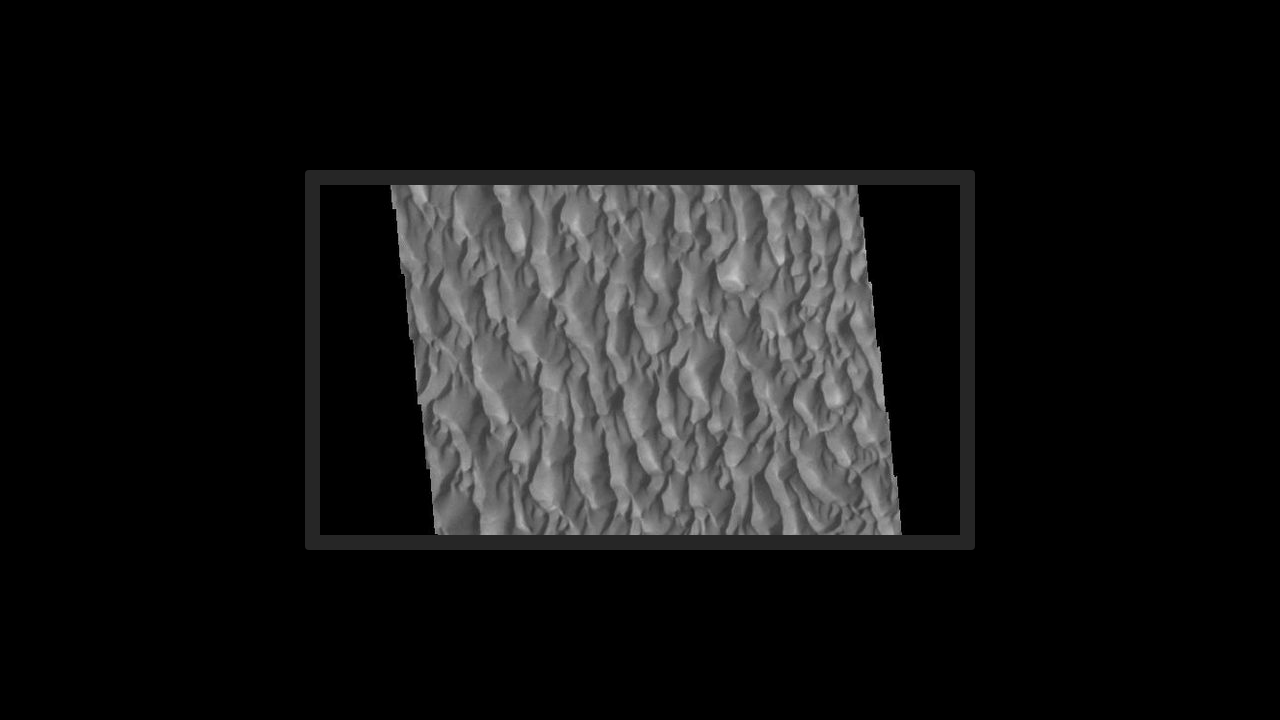

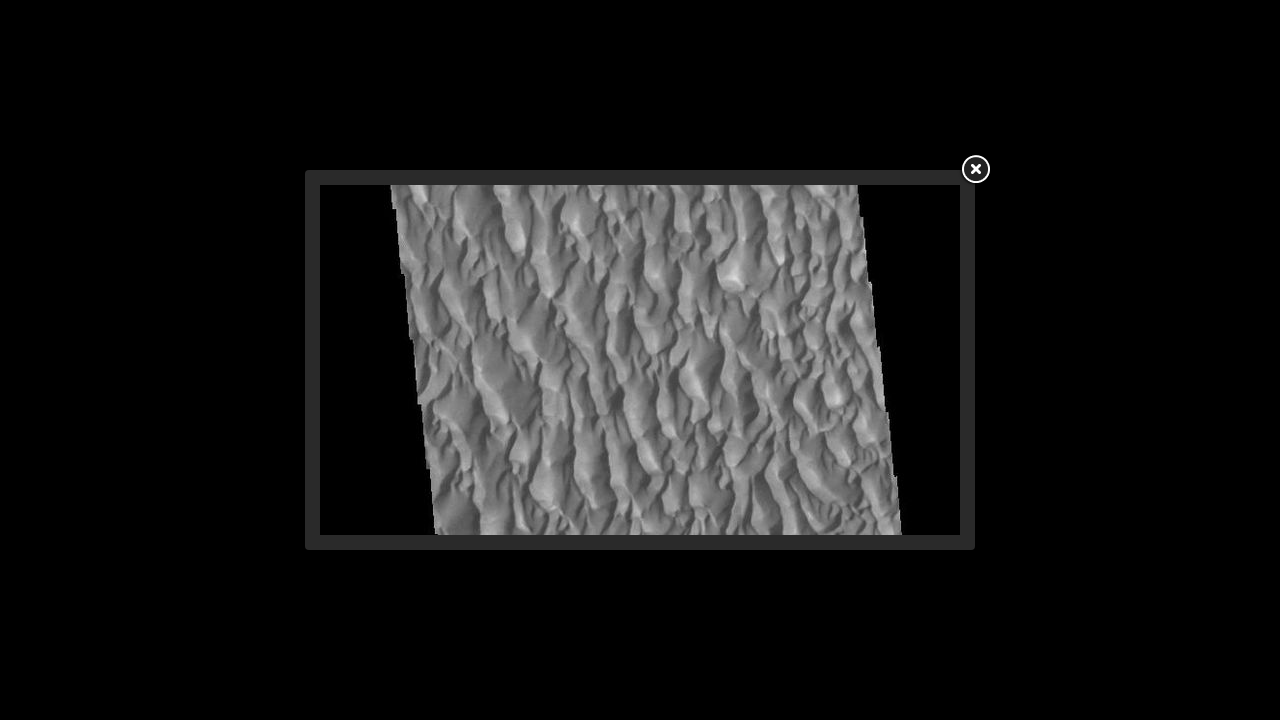